Tests right-click context menu functionality by performing a context click on a specific element

Starting URL: https://swisnl.github.io/jQuery-contextMenu/demo.html

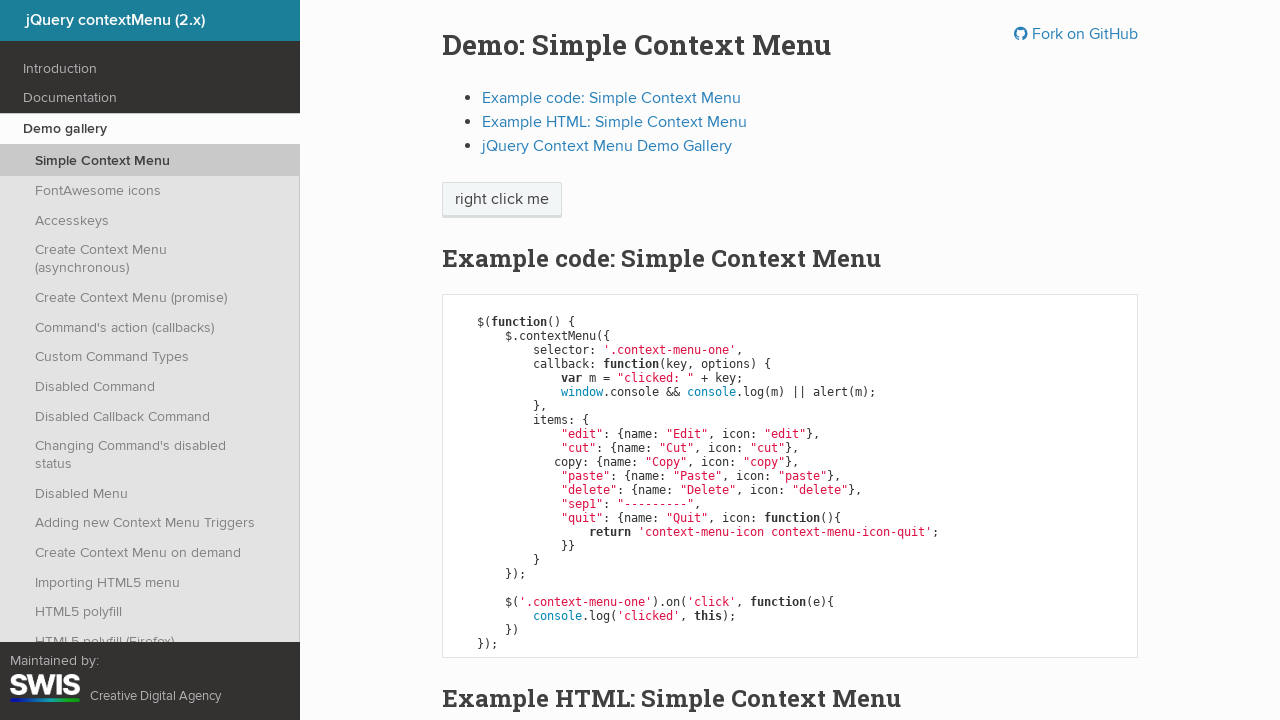

Right-clicked on 'right click me' element to open context menu at (502, 200) on xpath=//span[text()='right click me']
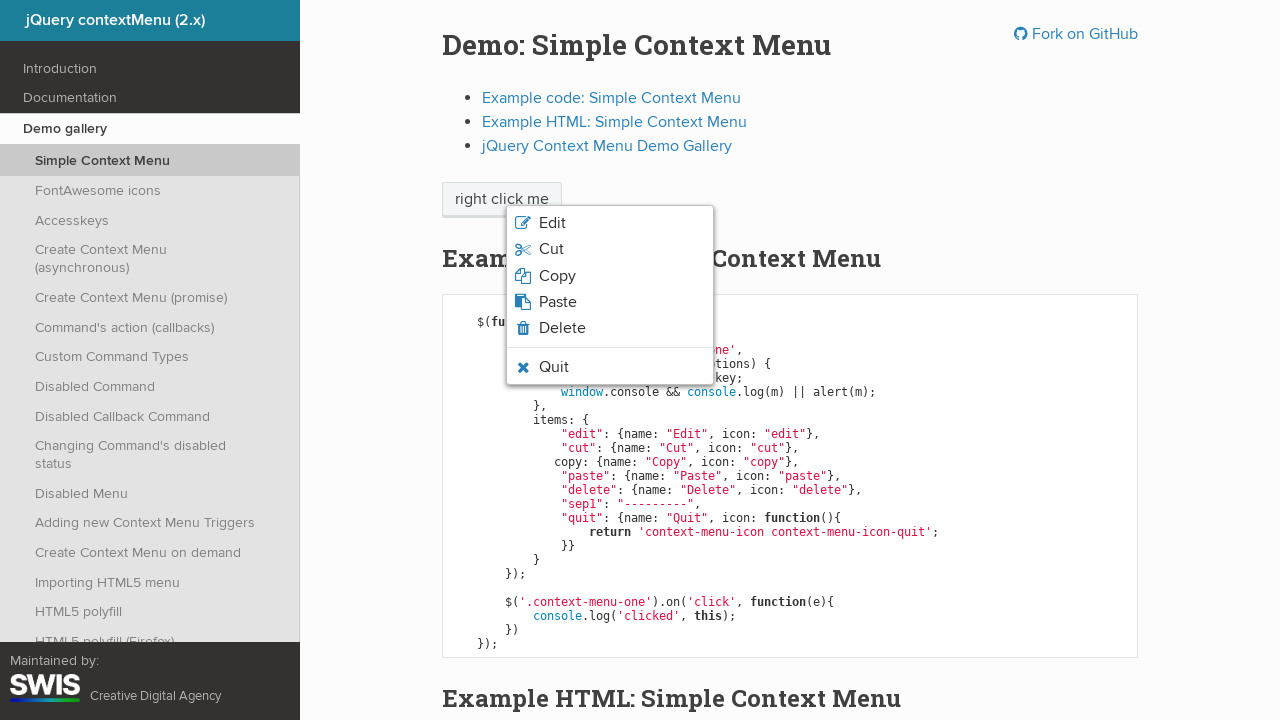

Context menu appeared and became visible
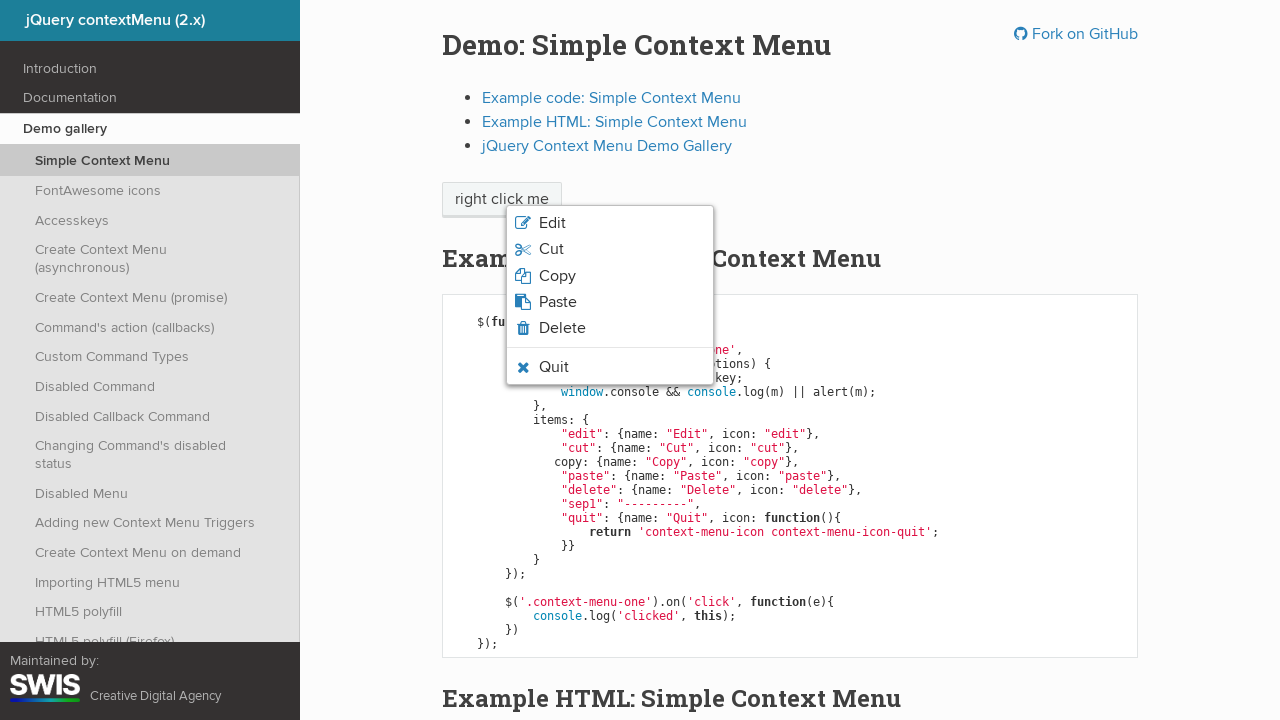

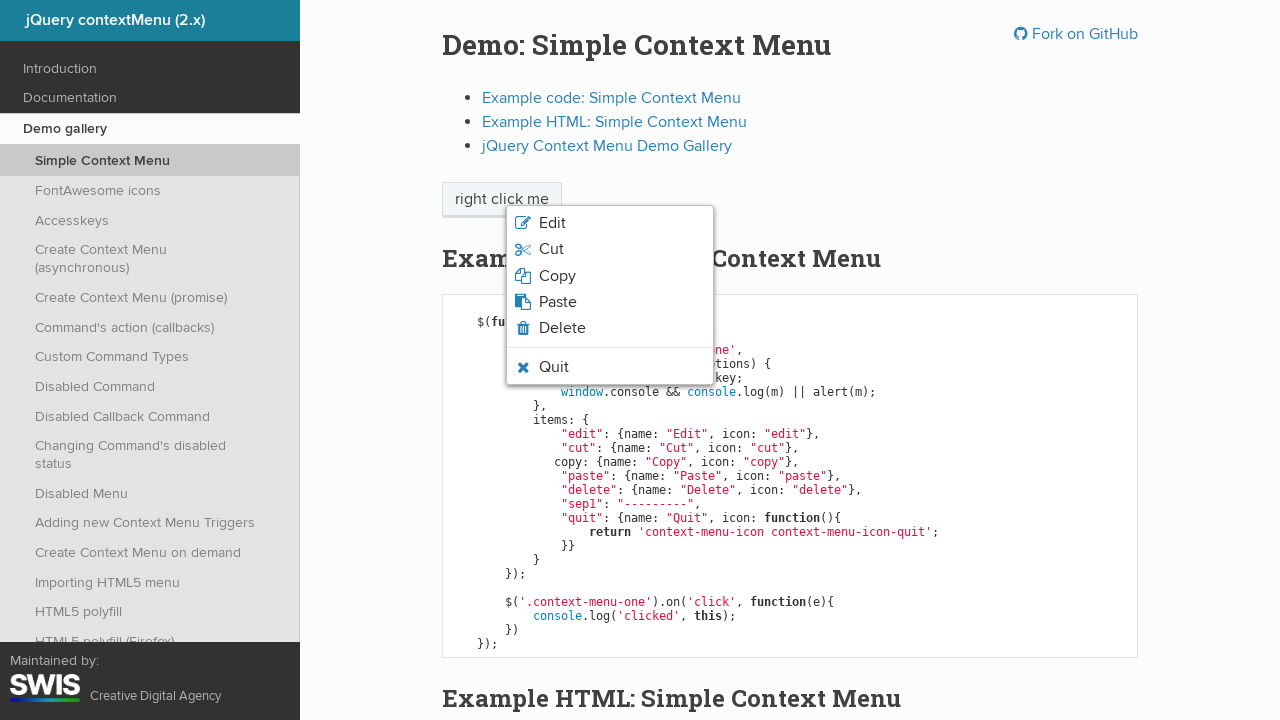